Tests frame handling by switching between multiple frames and filling text inputs within each frame

Starting URL: https://ui.vision/demo/webtest/frames/

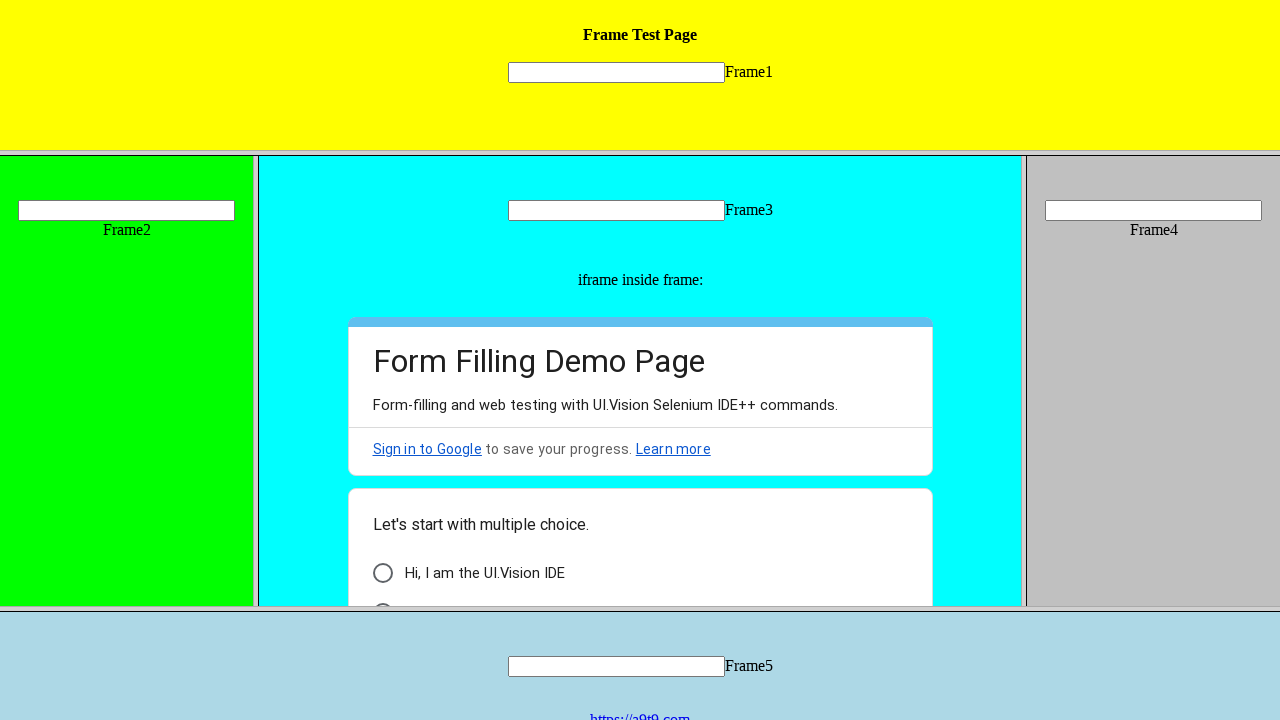

Navigated to frames test page
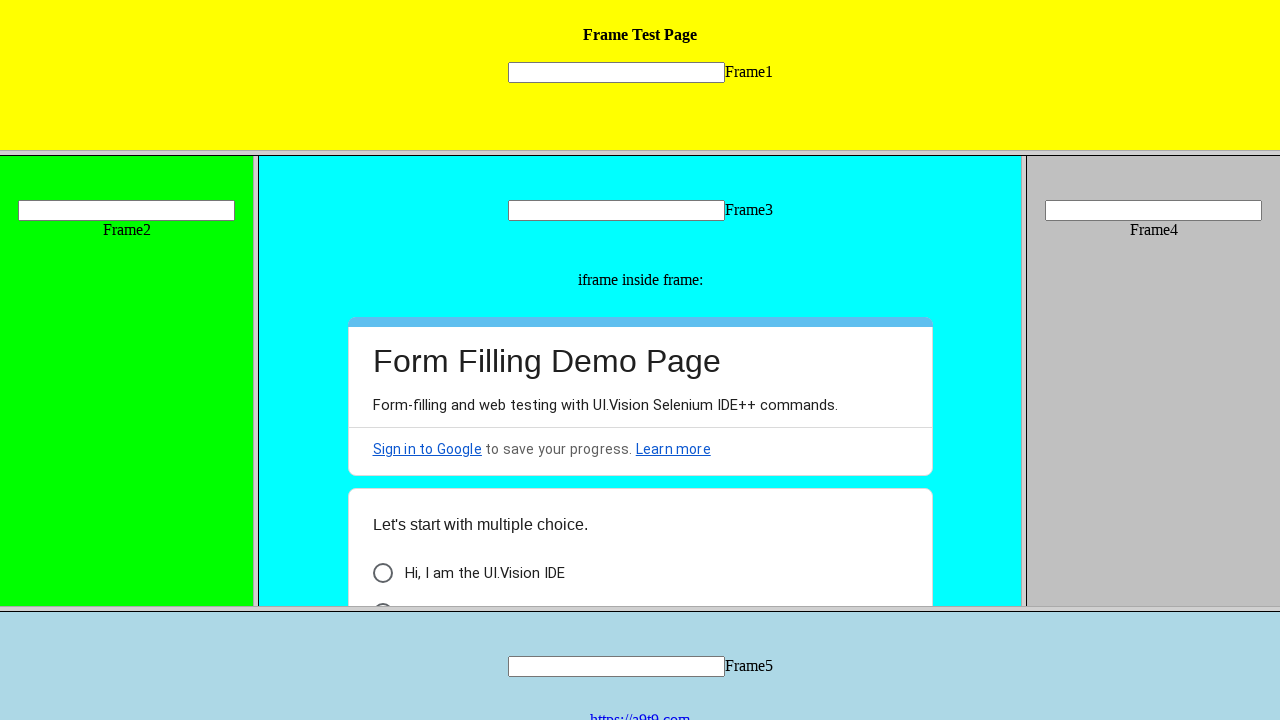

Located Frame 1 using frame locator
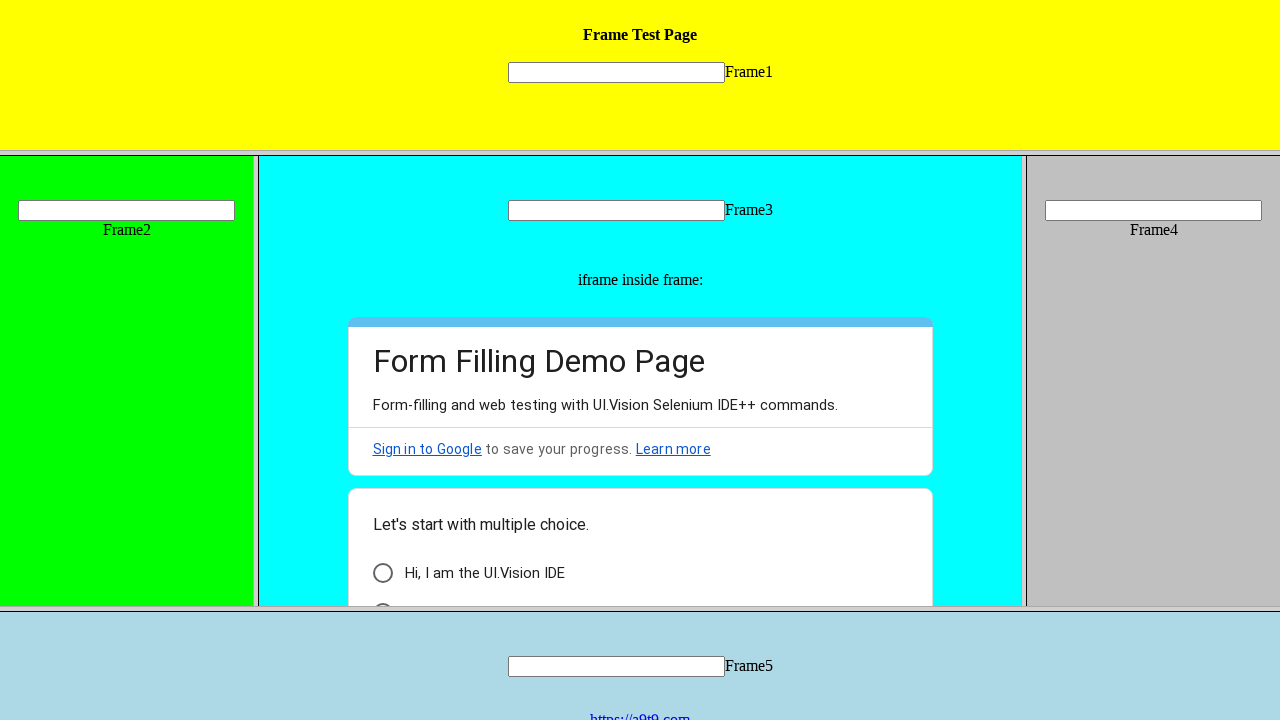

Filled text input in Frame 1 with 'Test1' on xpath=//frame[@src='frame_1.html'] >> internal:control=enter-frame >> xpath=//in
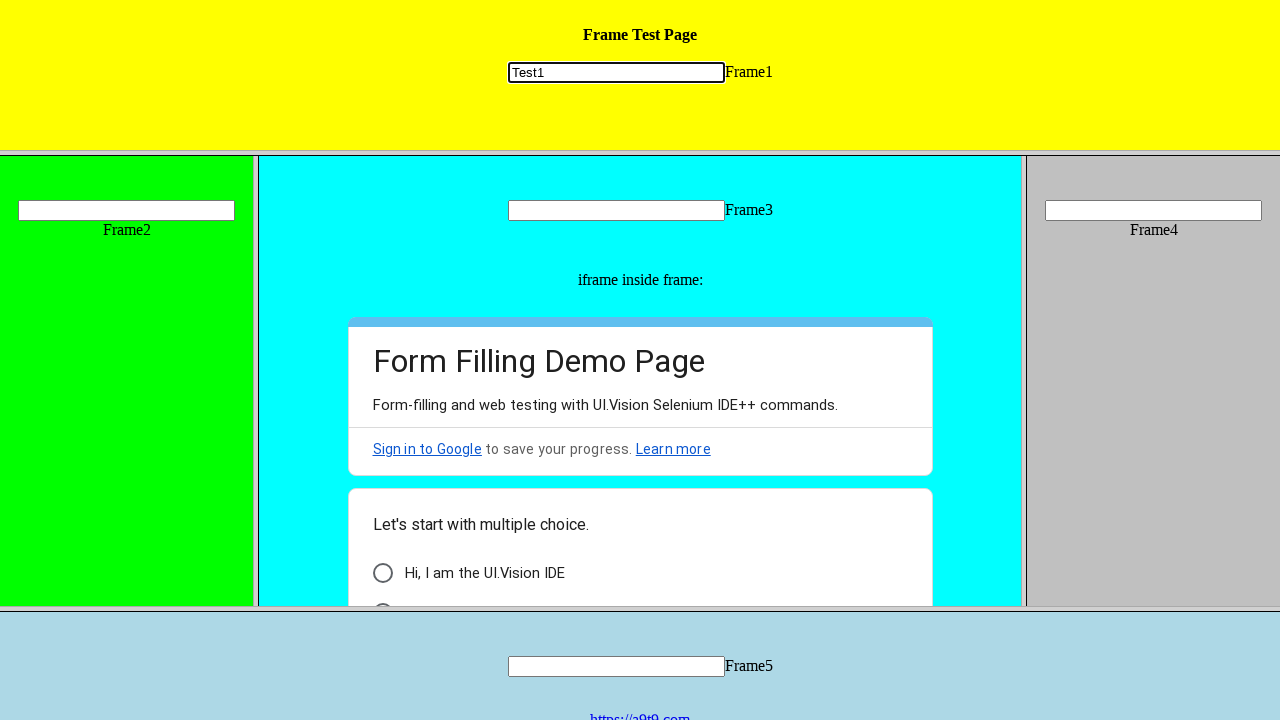

Located Frame 2 using frame locator
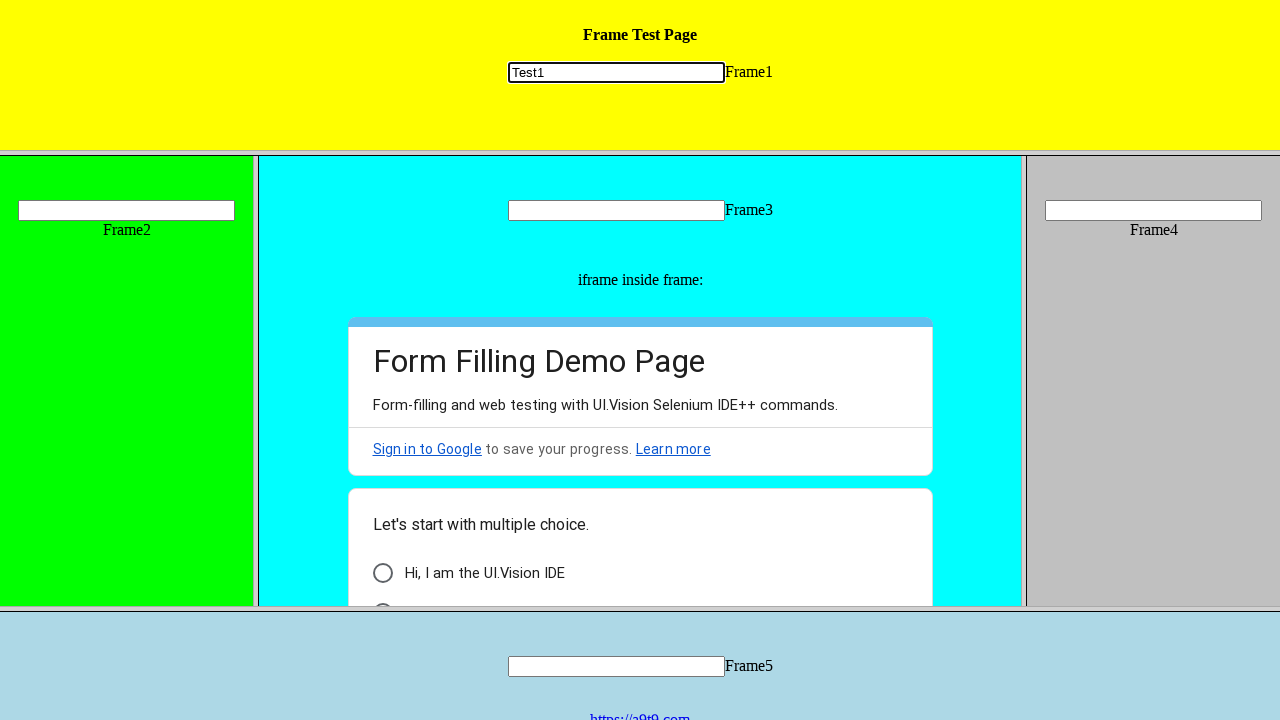

Filled text input in Frame 2 with 'Test2' on xpath=//frame[@src='frame_2.html'] >> internal:control=enter-frame >> xpath=//in
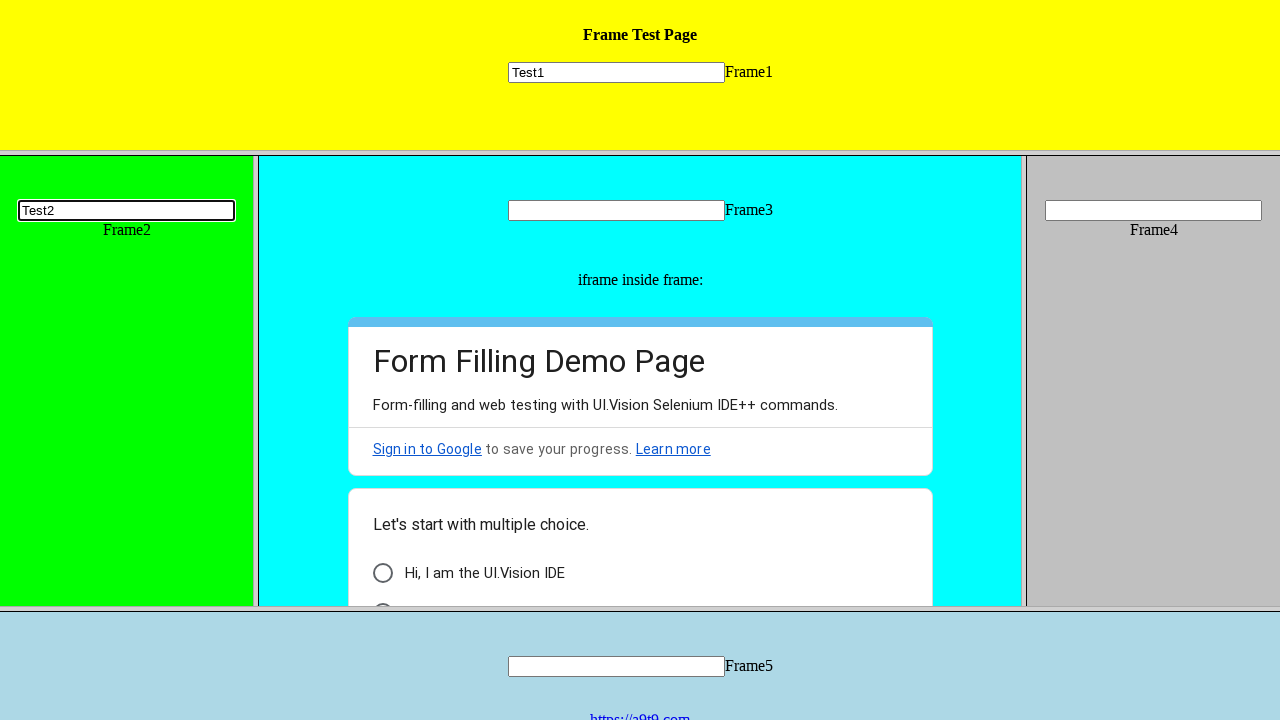

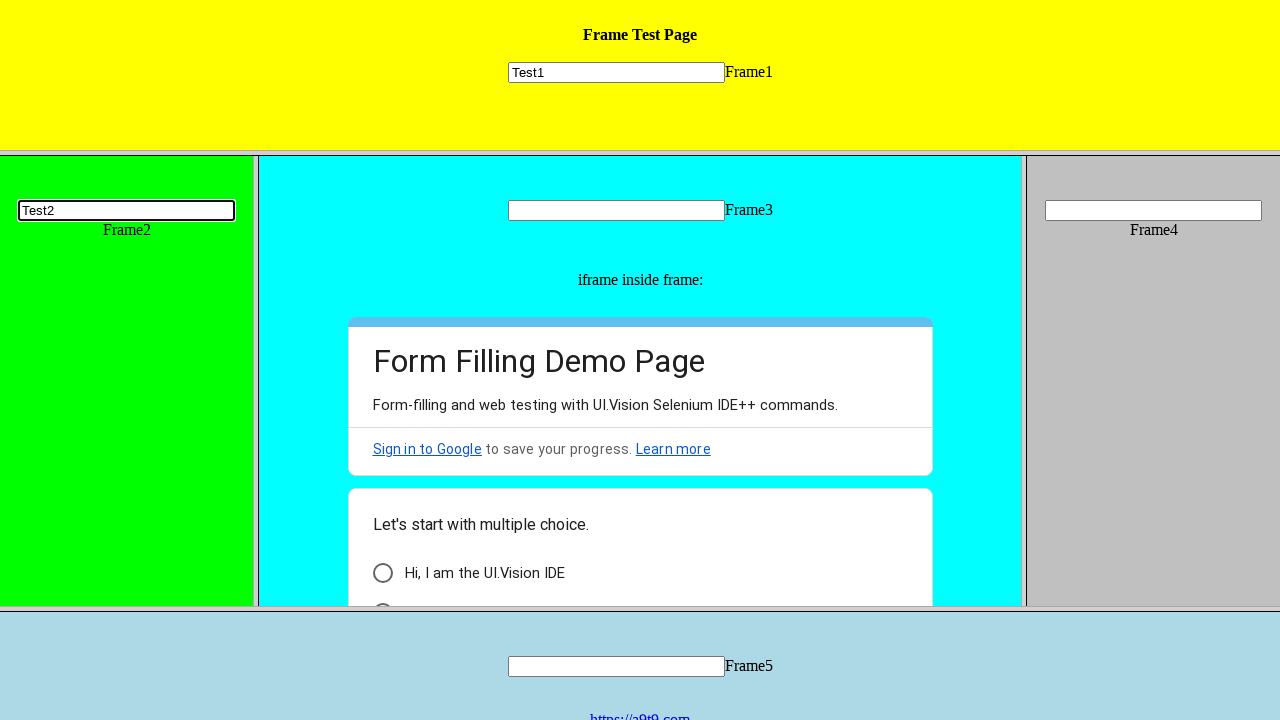